Tests multi-select dropdown functionality by selecting multiple options from a dropdown menu

Starting URL: https://testuserautomation.github.io/DropDown/

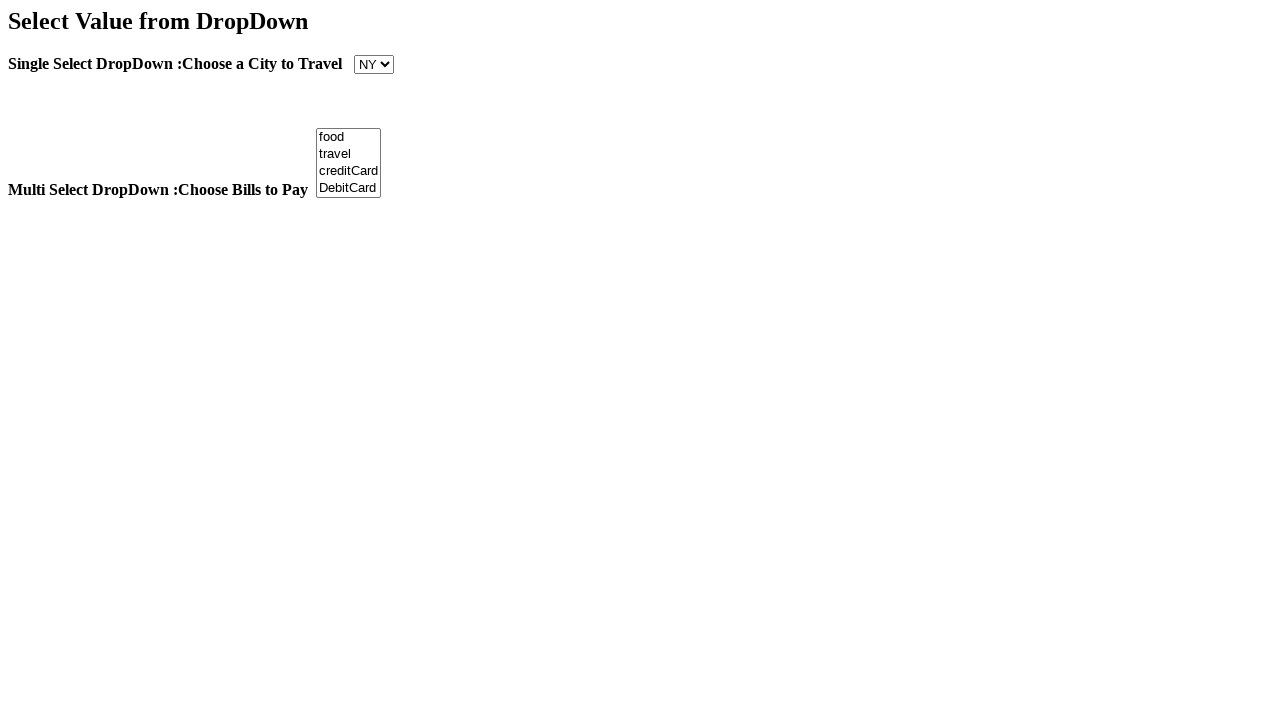

Located multi-select dropdown with id 'Bill'
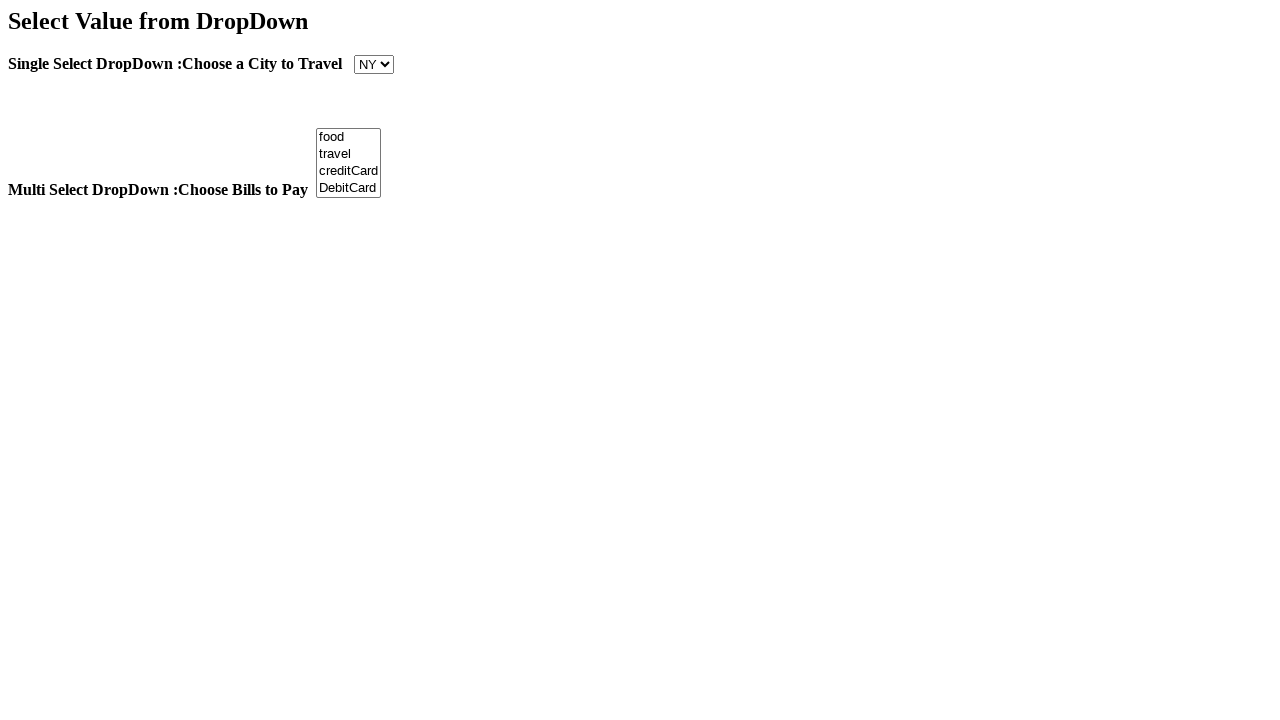

Selected 'Food' option from dropdown on select#Bill
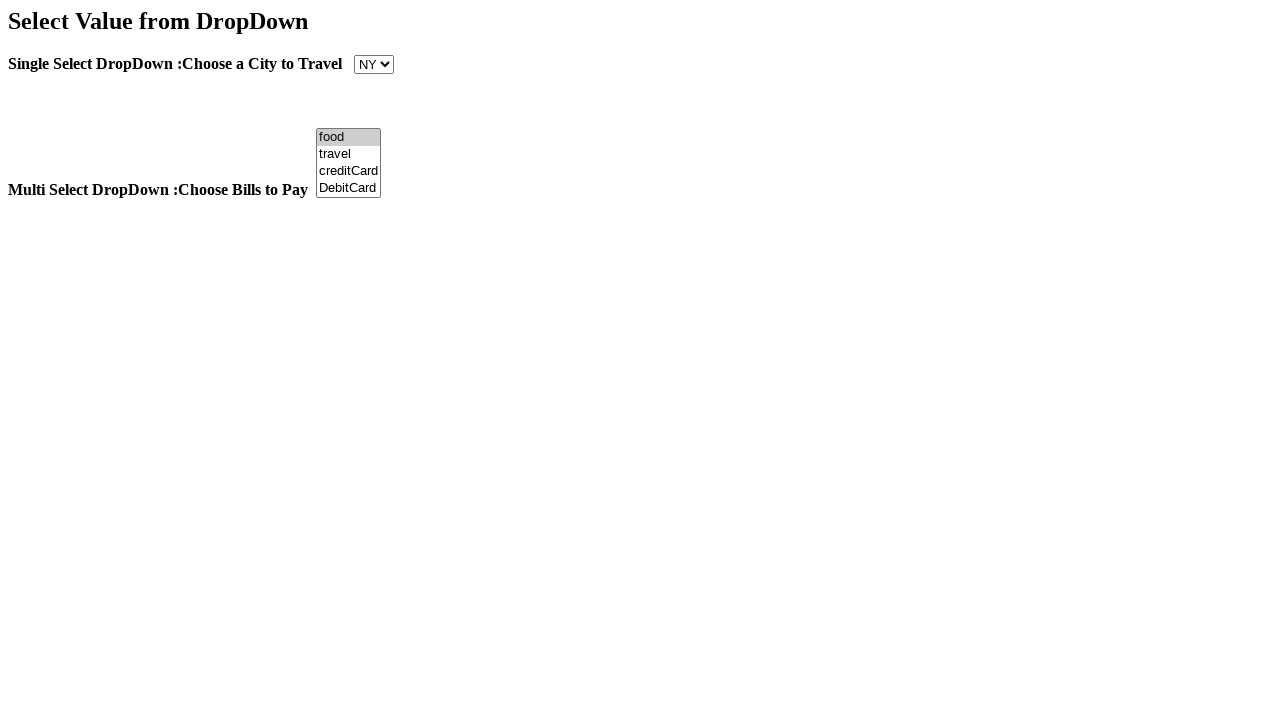

Added 'CreditCard' option to multi-select dropdown
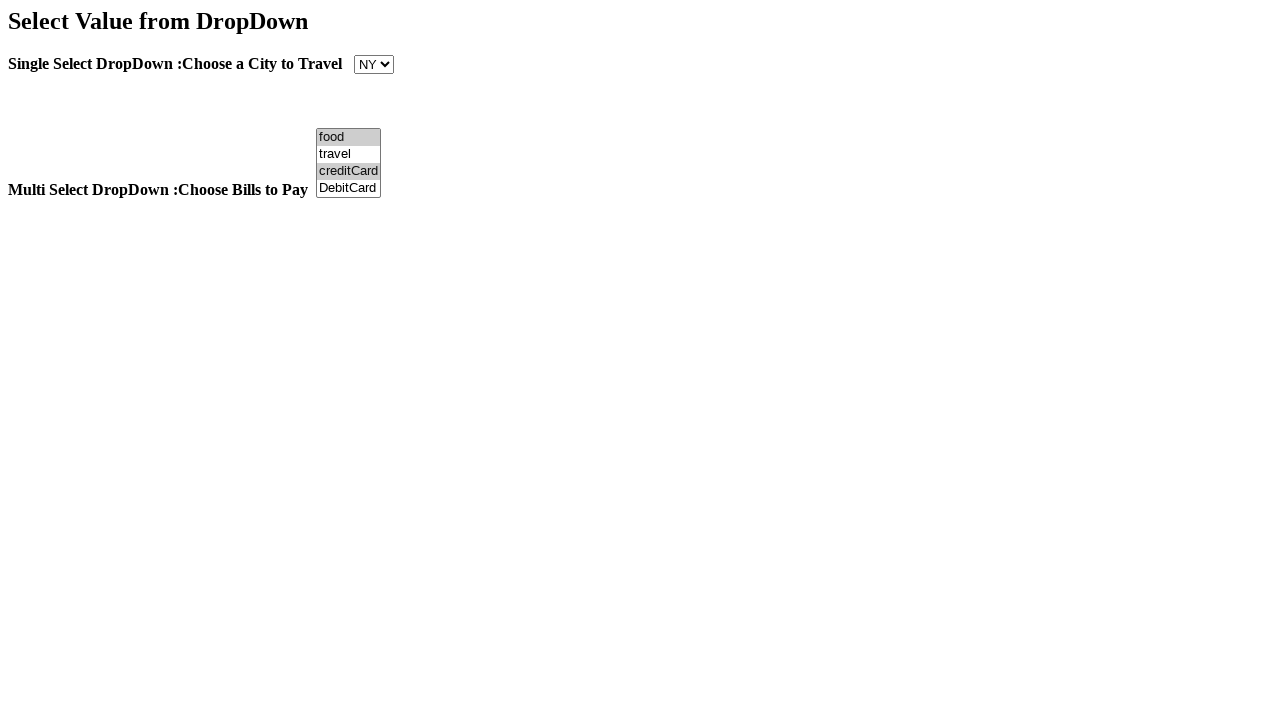

Verified first selected option: food
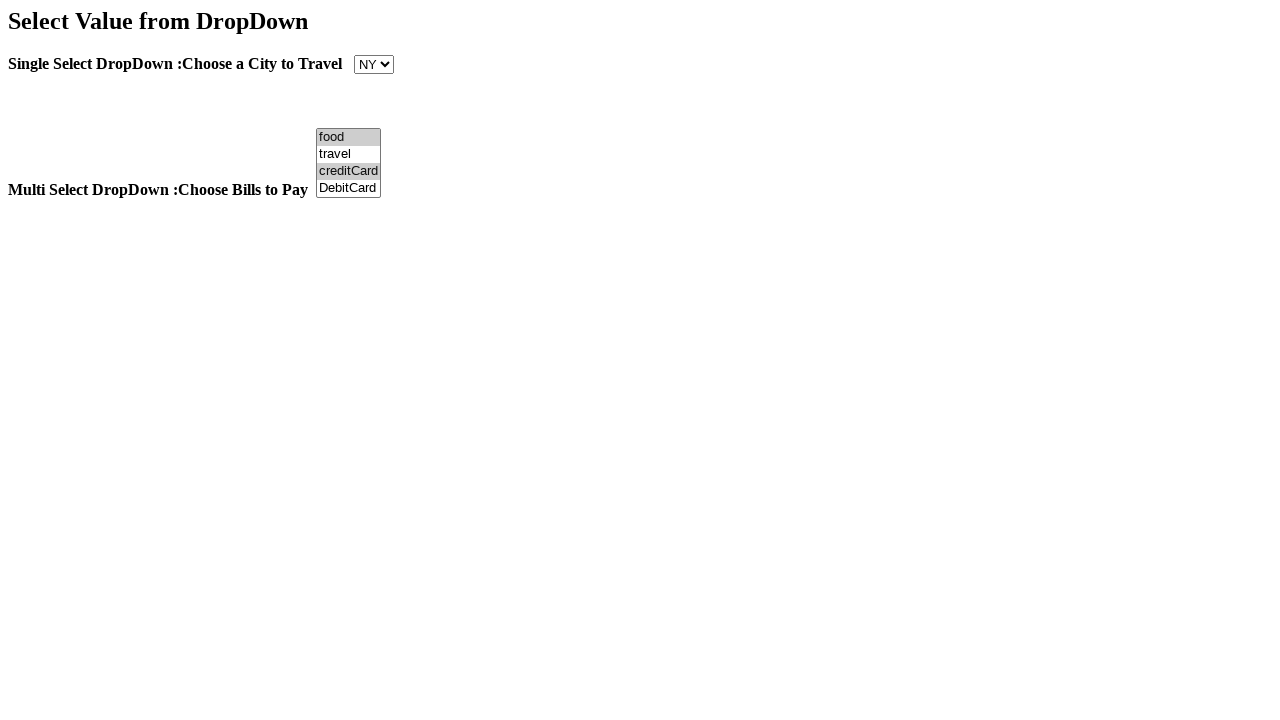

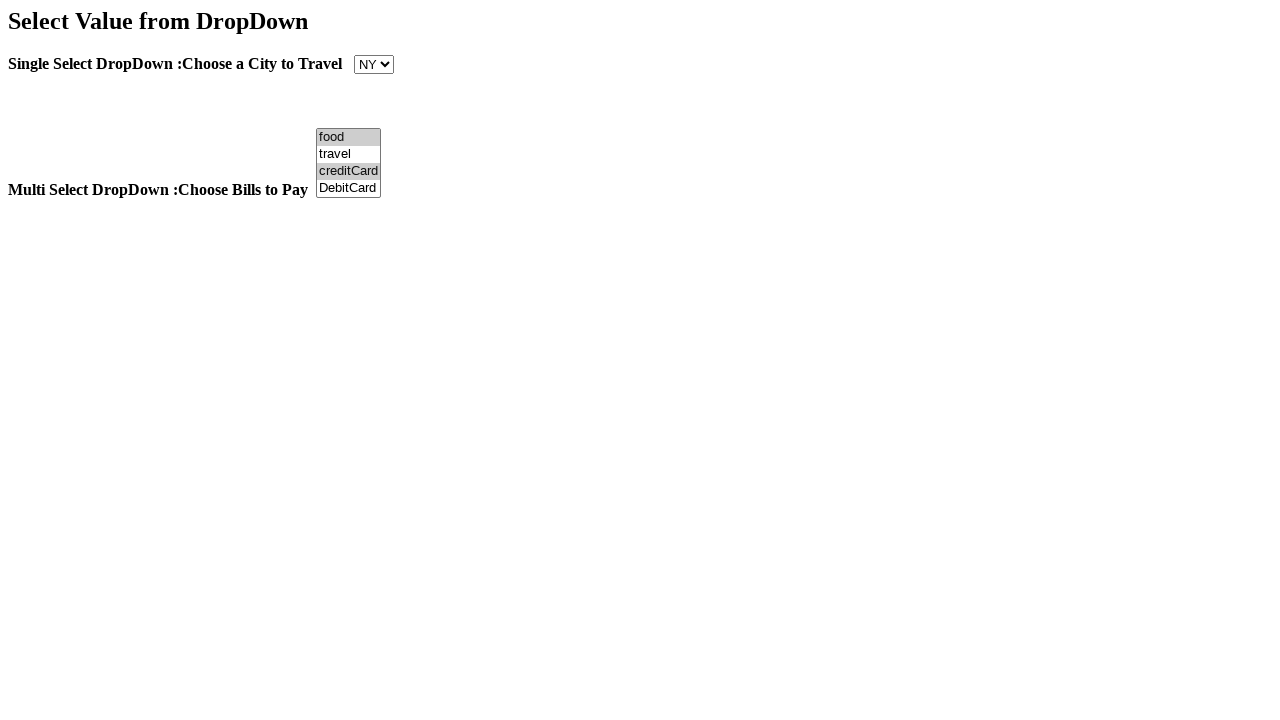